Tests a simple text input form by entering a value into a textarea field and clicking the submit button to verify the answer

Starting URL: https://suninjuly.github.io/text_input_task.html

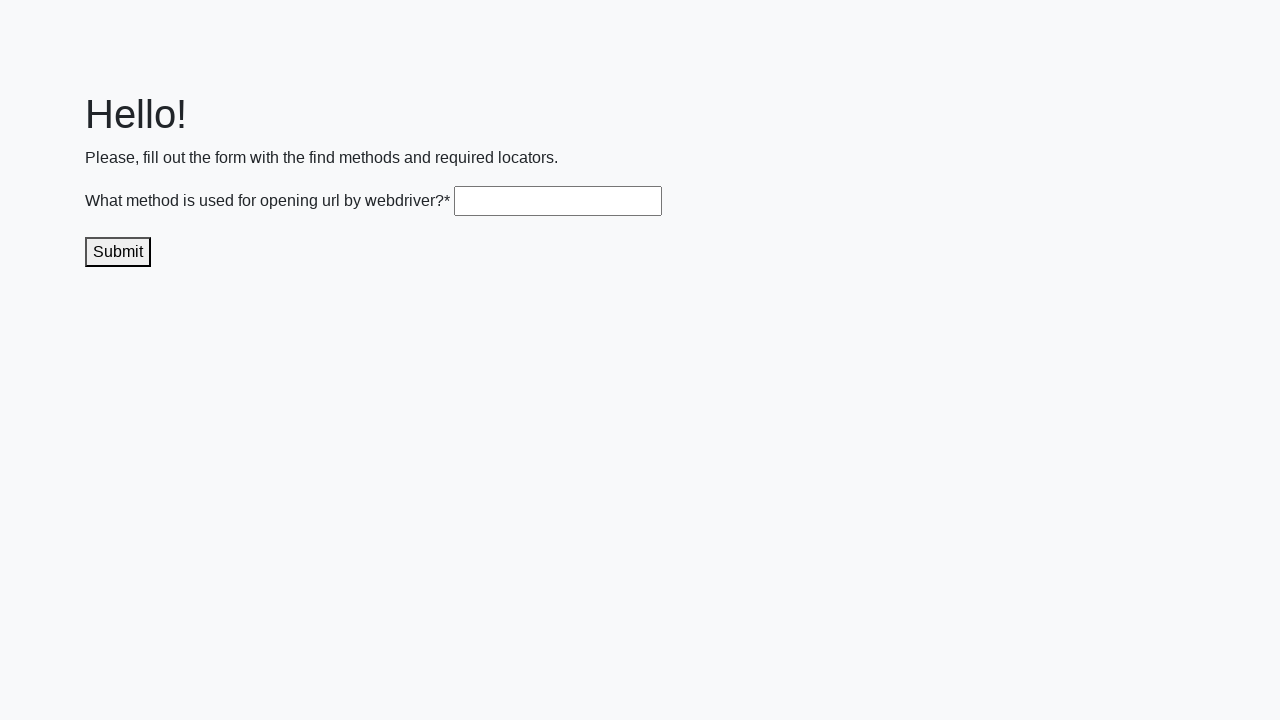

Filled textarea with 'get()' on .textarea
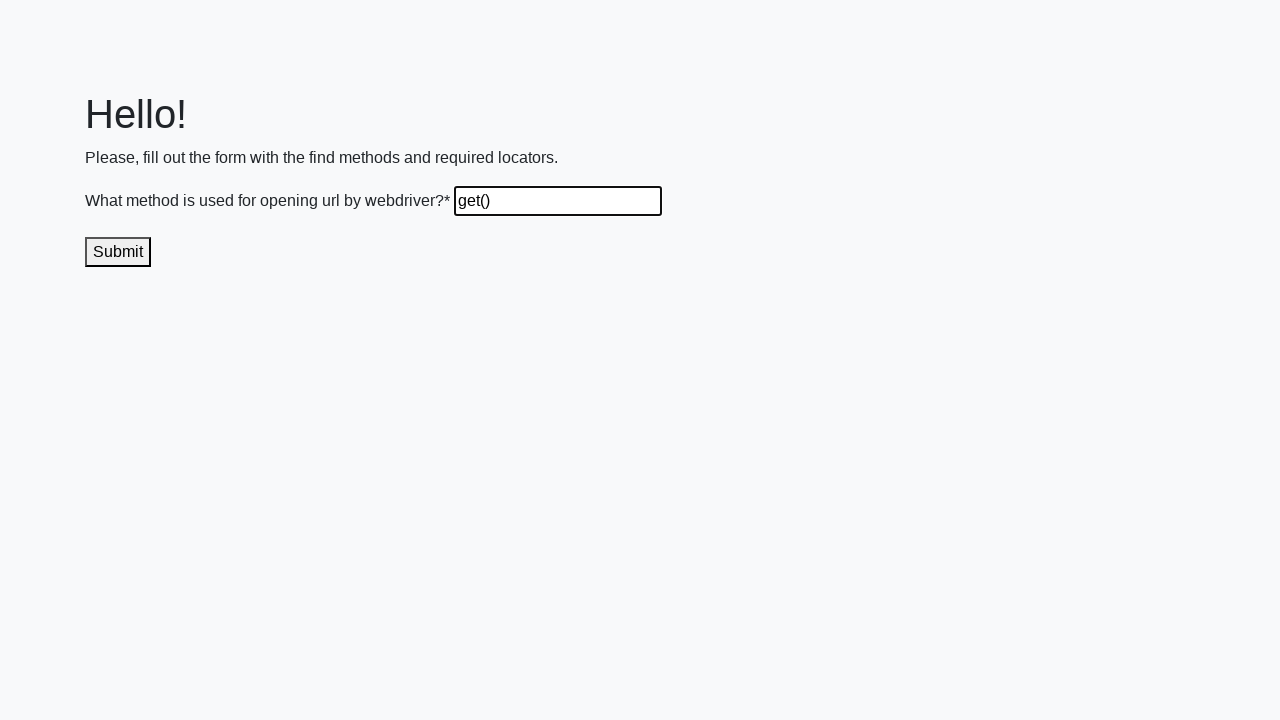

Clicked submit button to send the answer at (118, 252) on .submit-submission
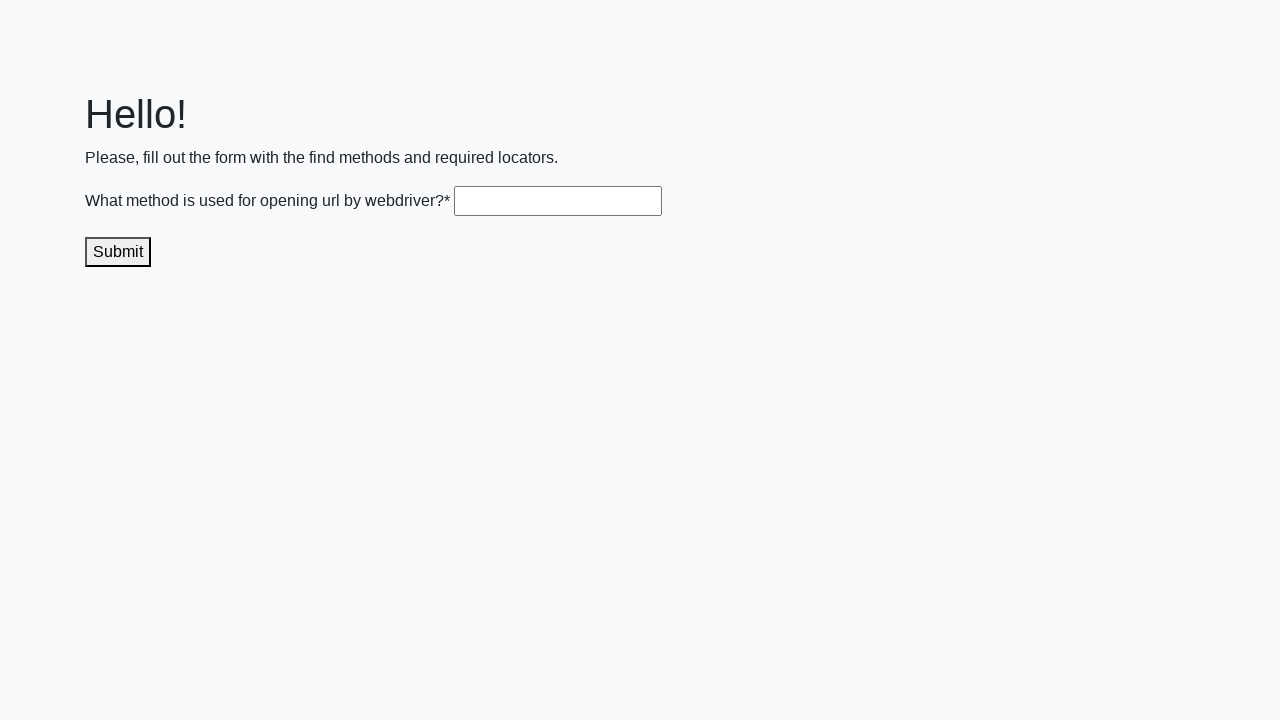

Waited 1 second to see the result
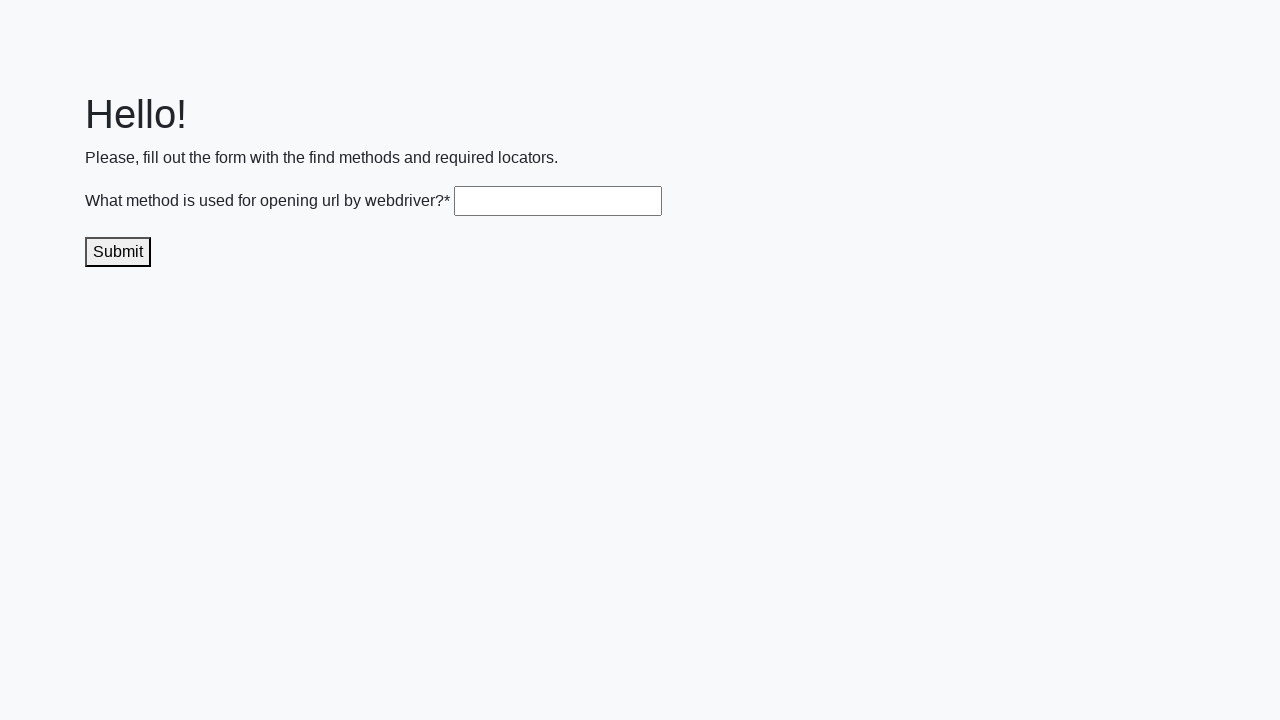

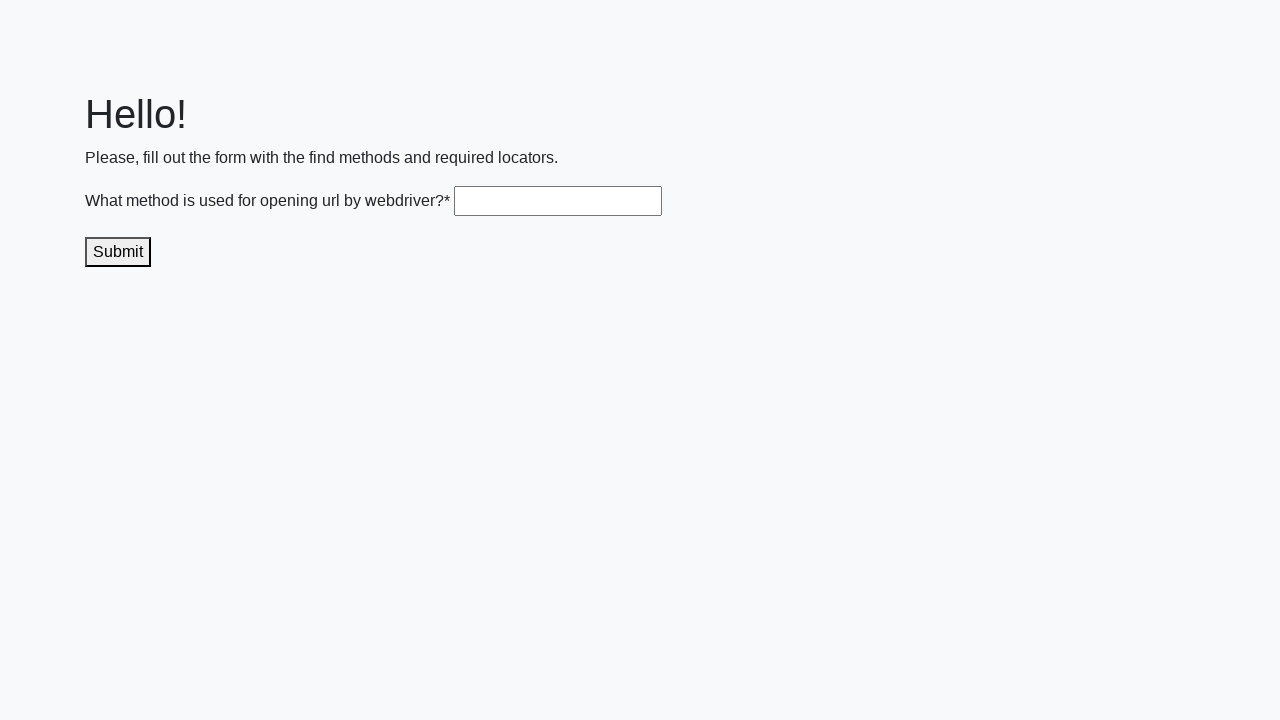